Tests browser back button navigation between filter views

Starting URL: https://demo.playwright.dev/todomvc

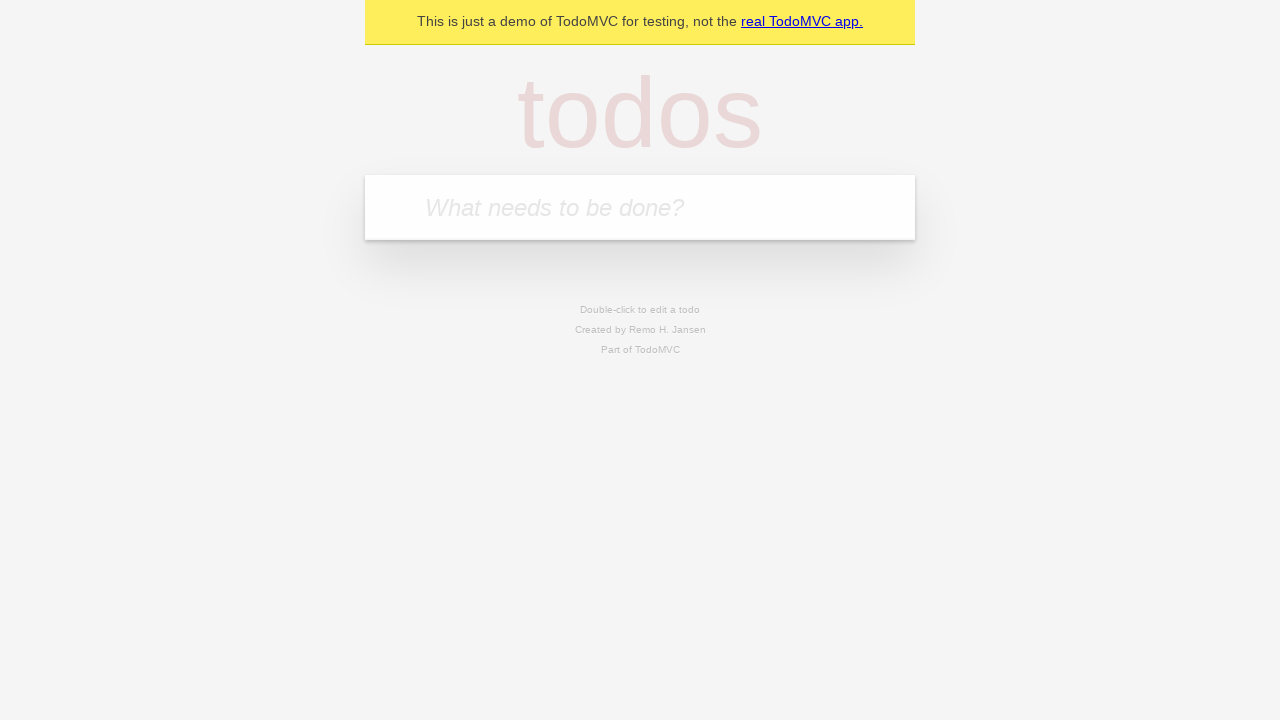

Filled todo input with 'buy some cheese' on internal:attr=[placeholder="What needs to be done?"i]
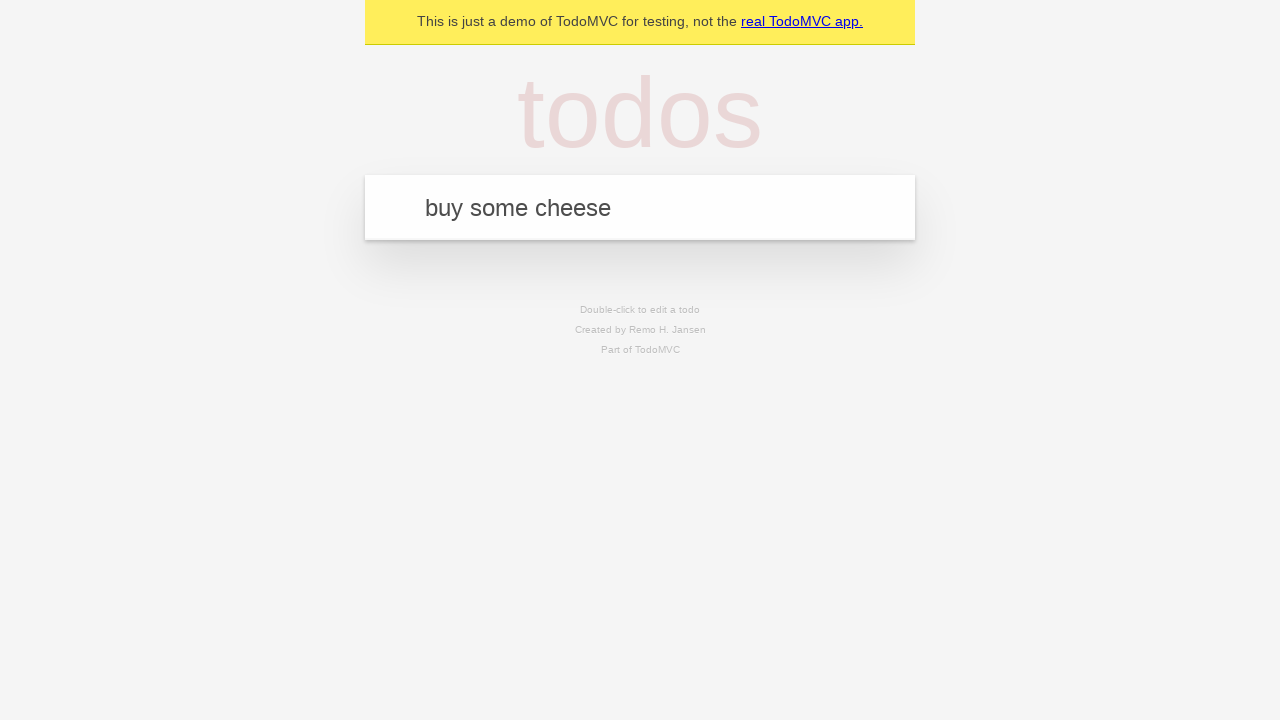

Pressed Enter to create first todo on internal:attr=[placeholder="What needs to be done?"i]
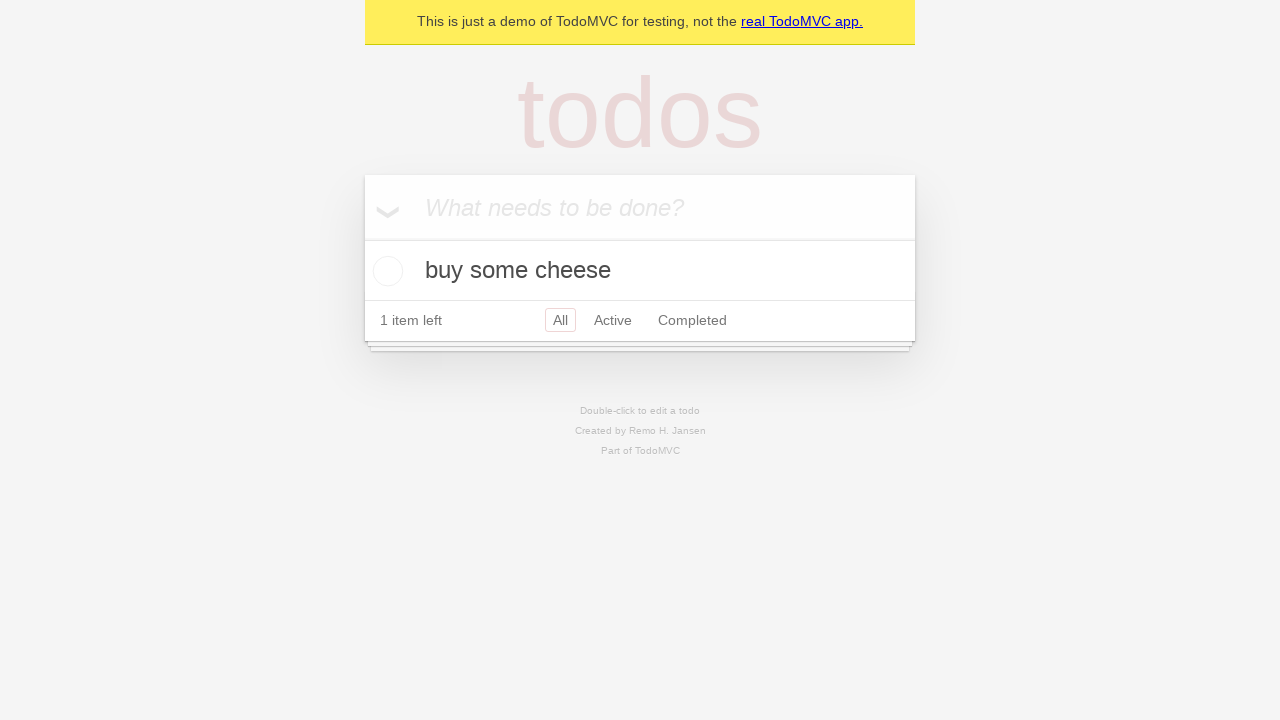

Filled todo input with 'feed the cat' on internal:attr=[placeholder="What needs to be done?"i]
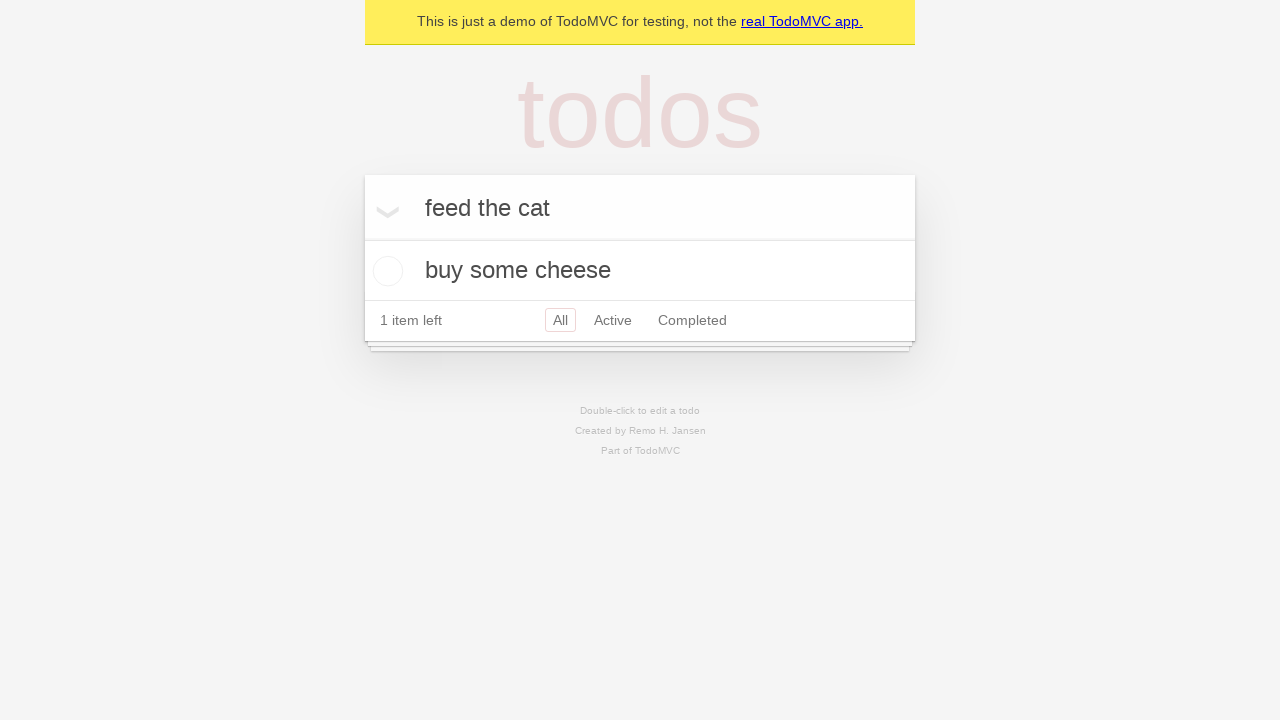

Pressed Enter to create second todo on internal:attr=[placeholder="What needs to be done?"i]
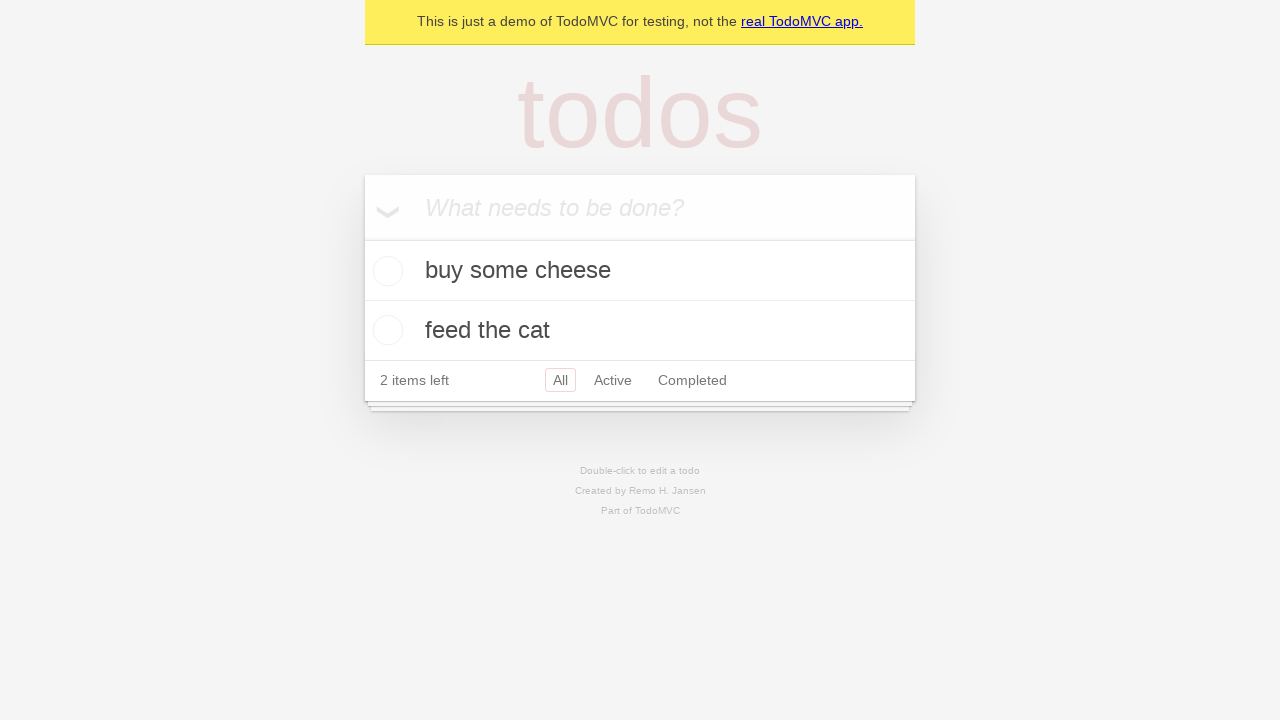

Filled todo input with 'book a doctors appointment' on internal:attr=[placeholder="What needs to be done?"i]
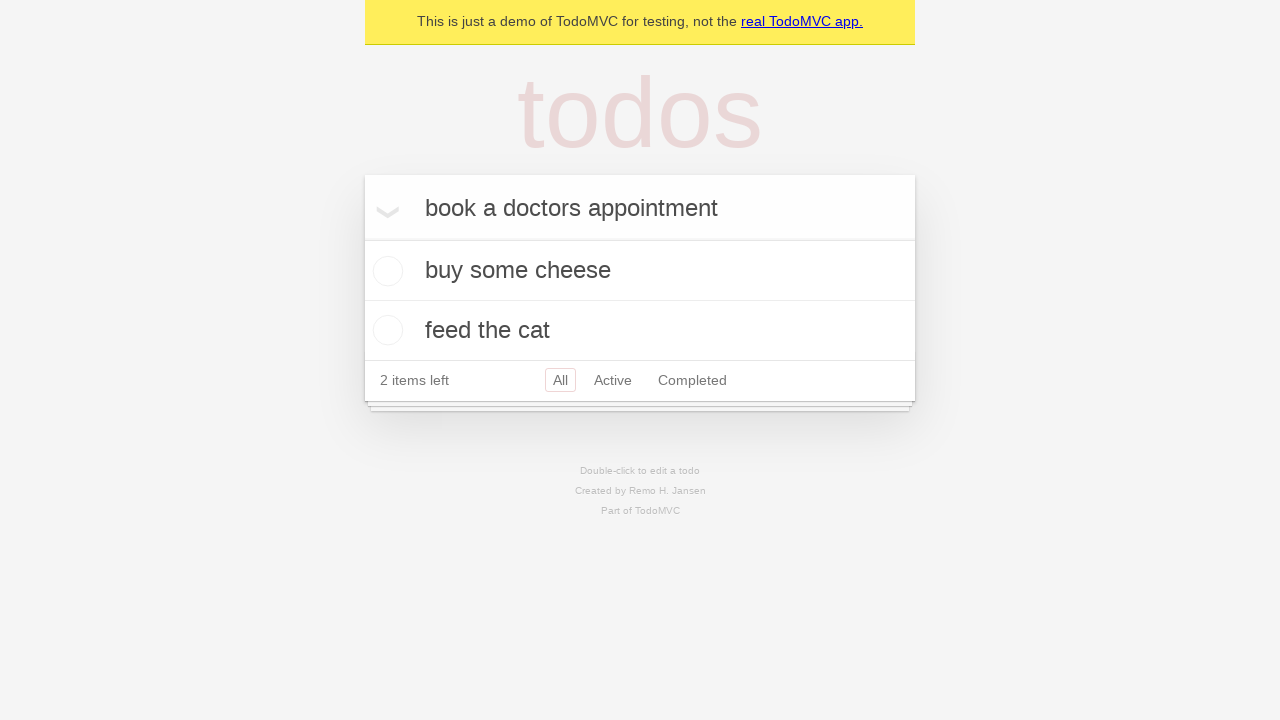

Pressed Enter to create third todo on internal:attr=[placeholder="What needs to be done?"i]
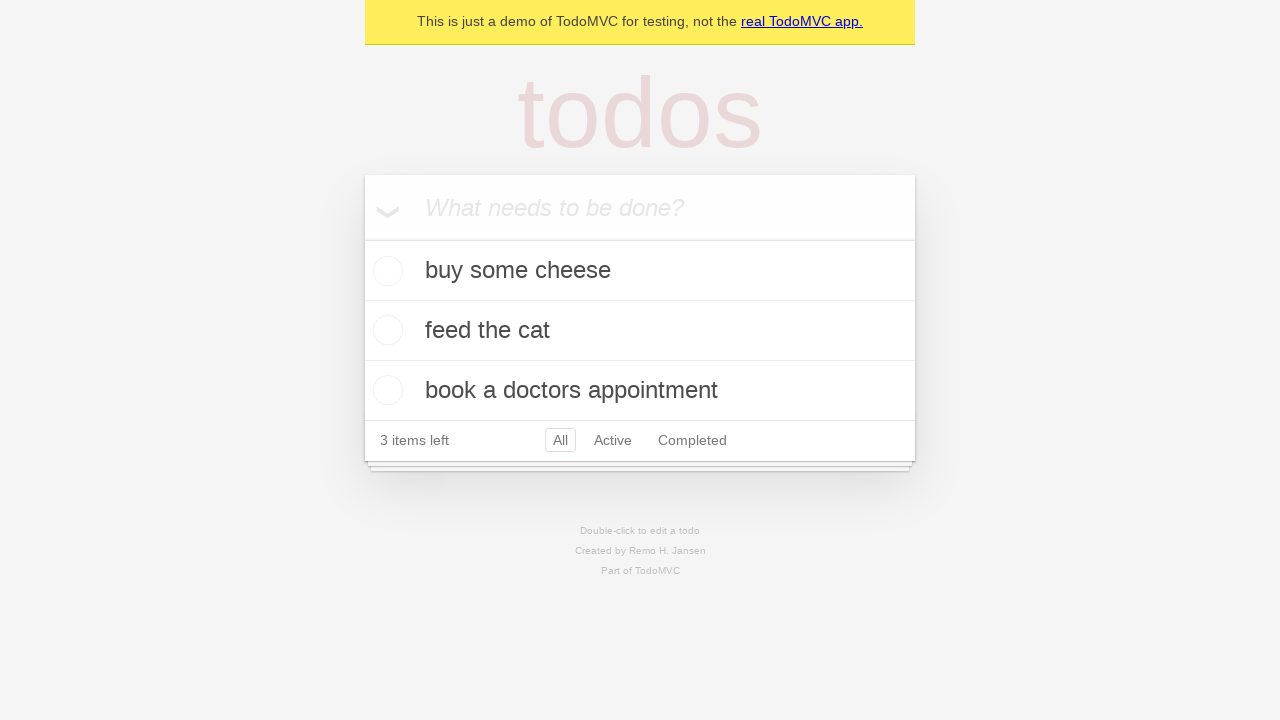

Checked the second todo item to mark it as complete at (385, 330) on .todo-list li .toggle >> nth=1
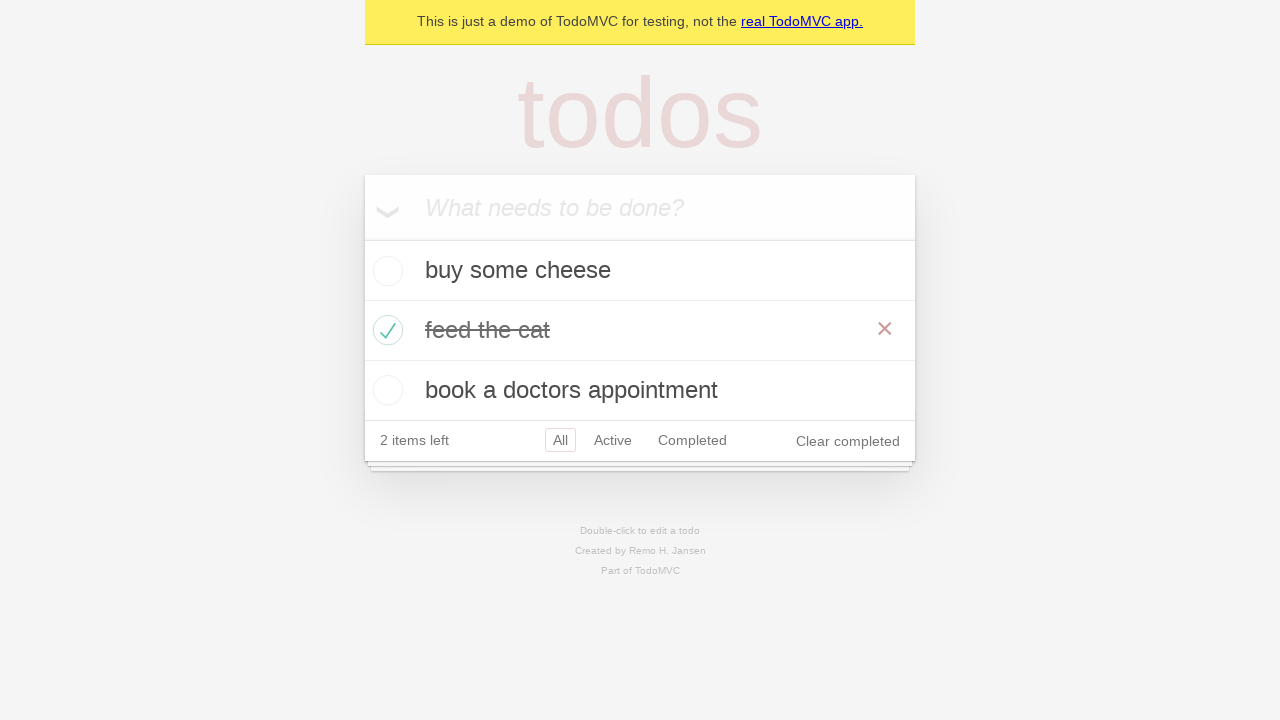

Clicked All filter to view all todos at (560, 440) on internal:role=link[name="All"i]
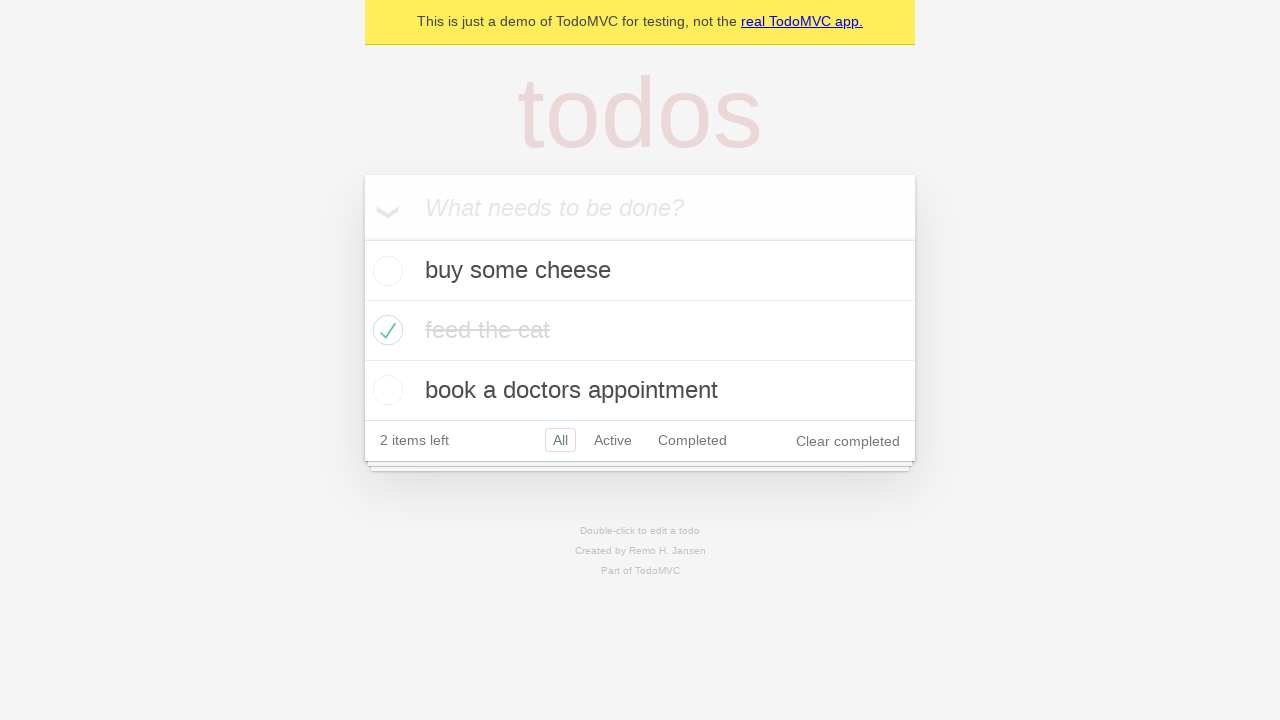

Clicked Active filter to view active todos at (613, 440) on internal:role=link[name="Active"i]
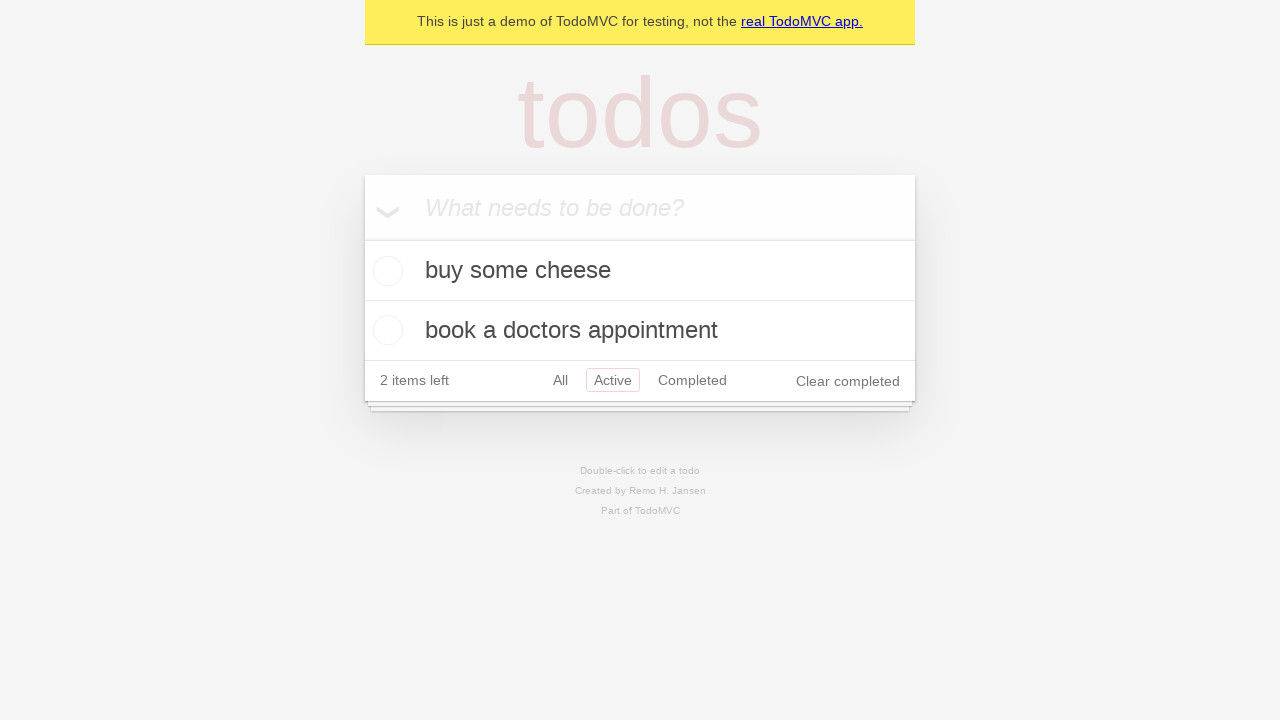

Clicked Completed filter to view completed todos at (692, 380) on internal:role=link[name="Completed"i]
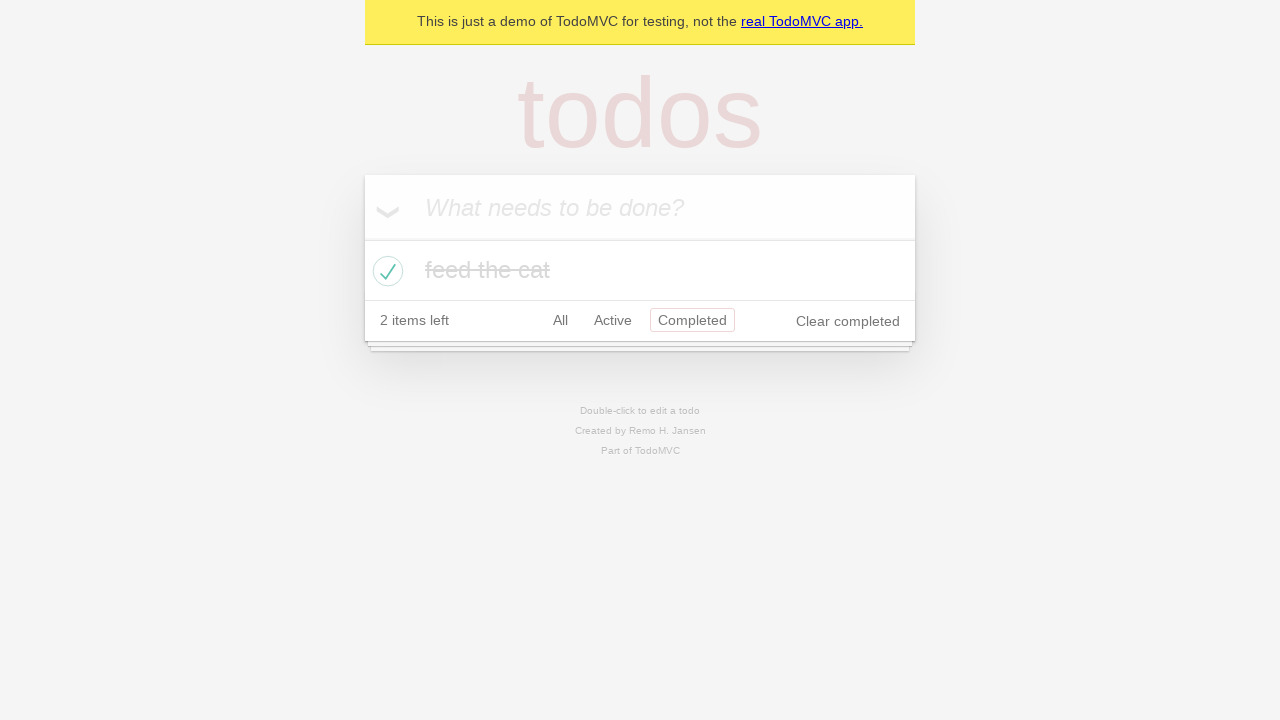

Pressed browser back button - returned to Active filter view
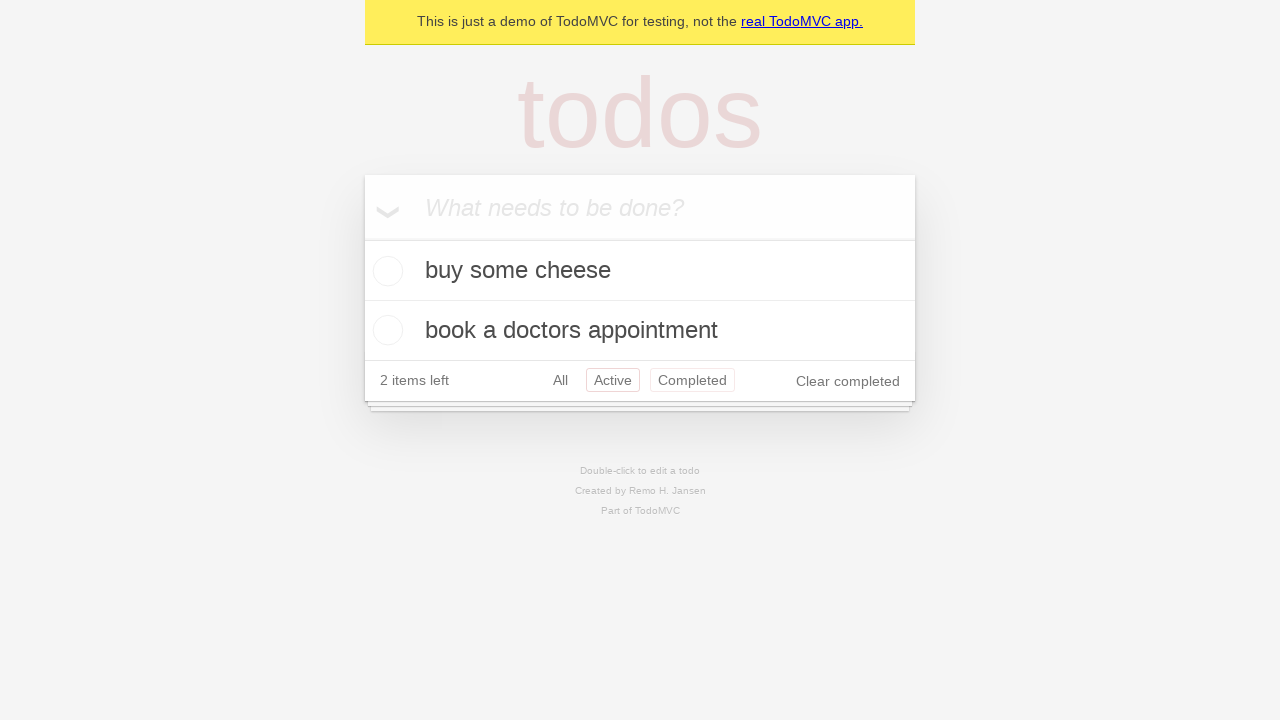

Pressed browser back button - returned to All filter view
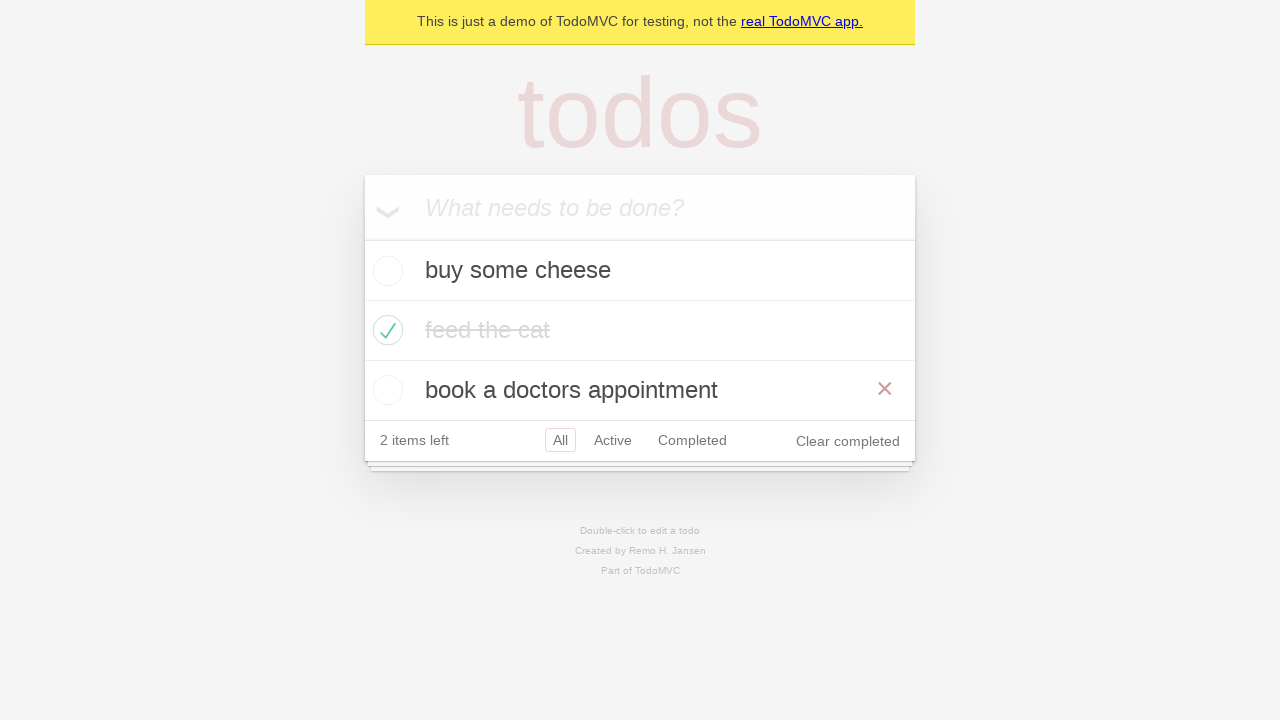

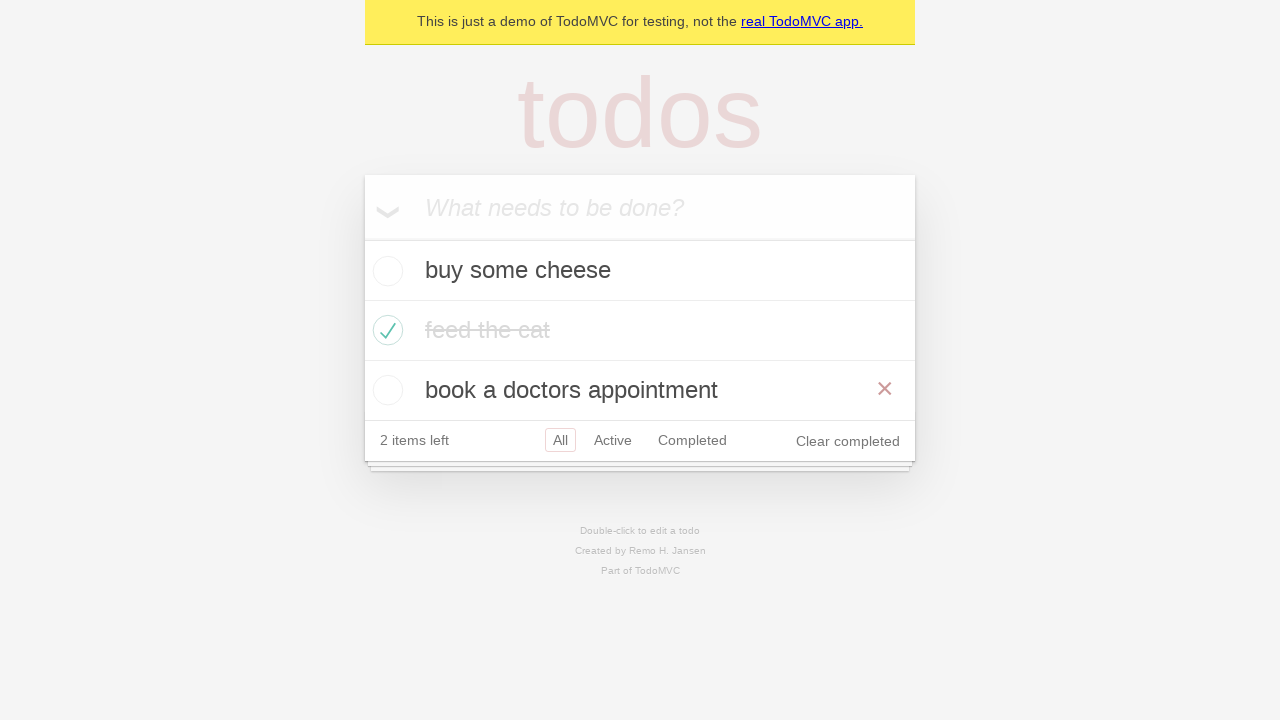